Tests multi-window handling by opening Help and Privacy links in new windows, switching between them, and closing each window

Starting URL: https://accounts.google.com

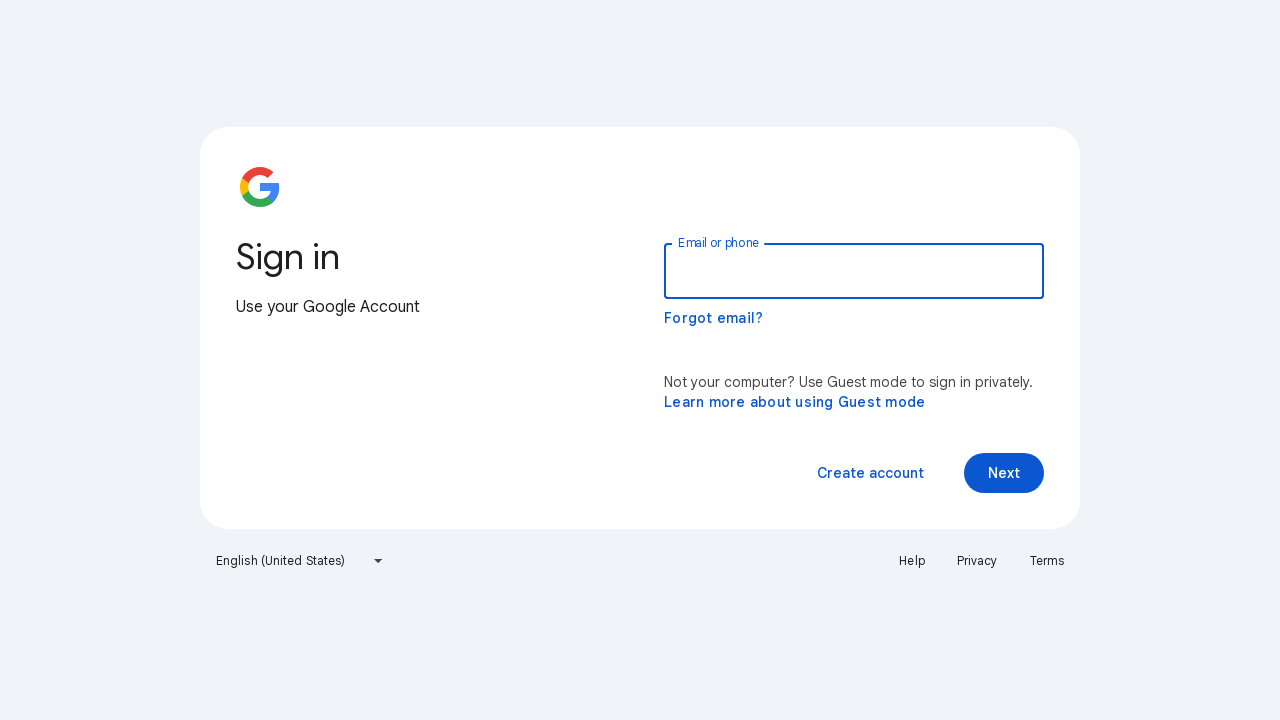

Clicked Help link and opened in new window at (912, 561) on xpath=//a[contains(text(),'Help')]
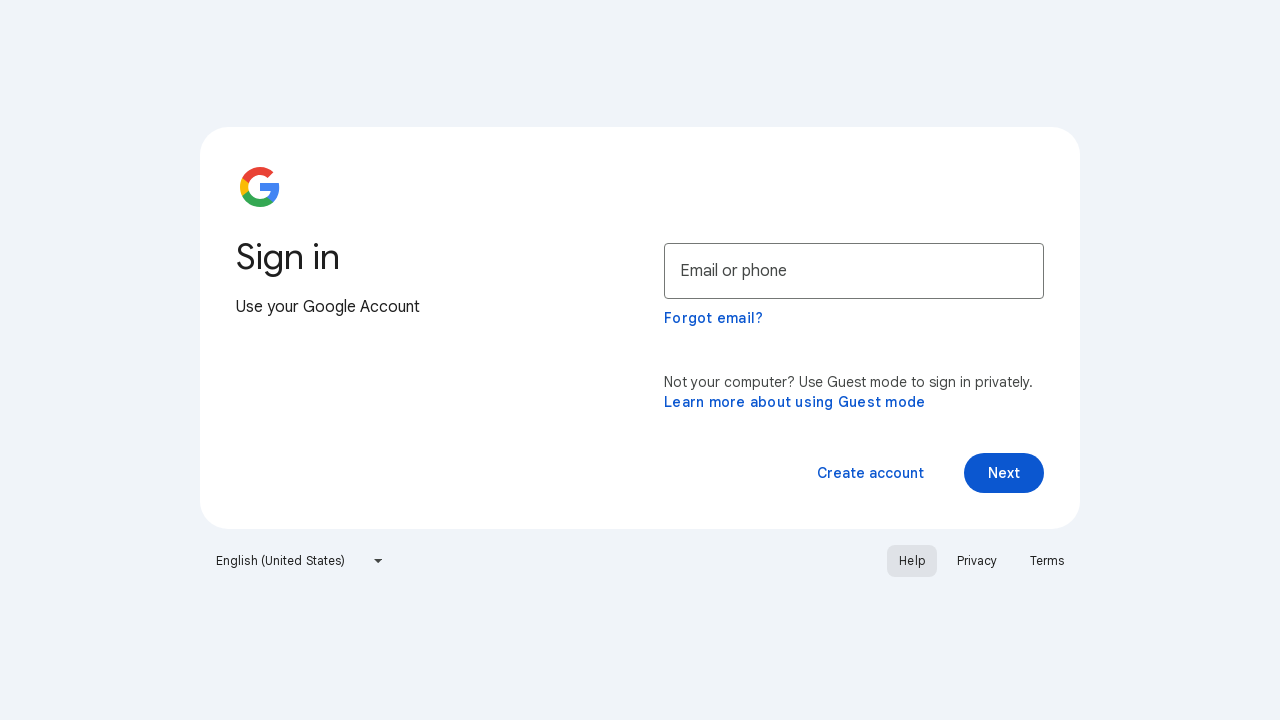

Clicked Privacy link and opened in new window at (977, 561) on xpath=//a[contains(text(),'Privacy')]
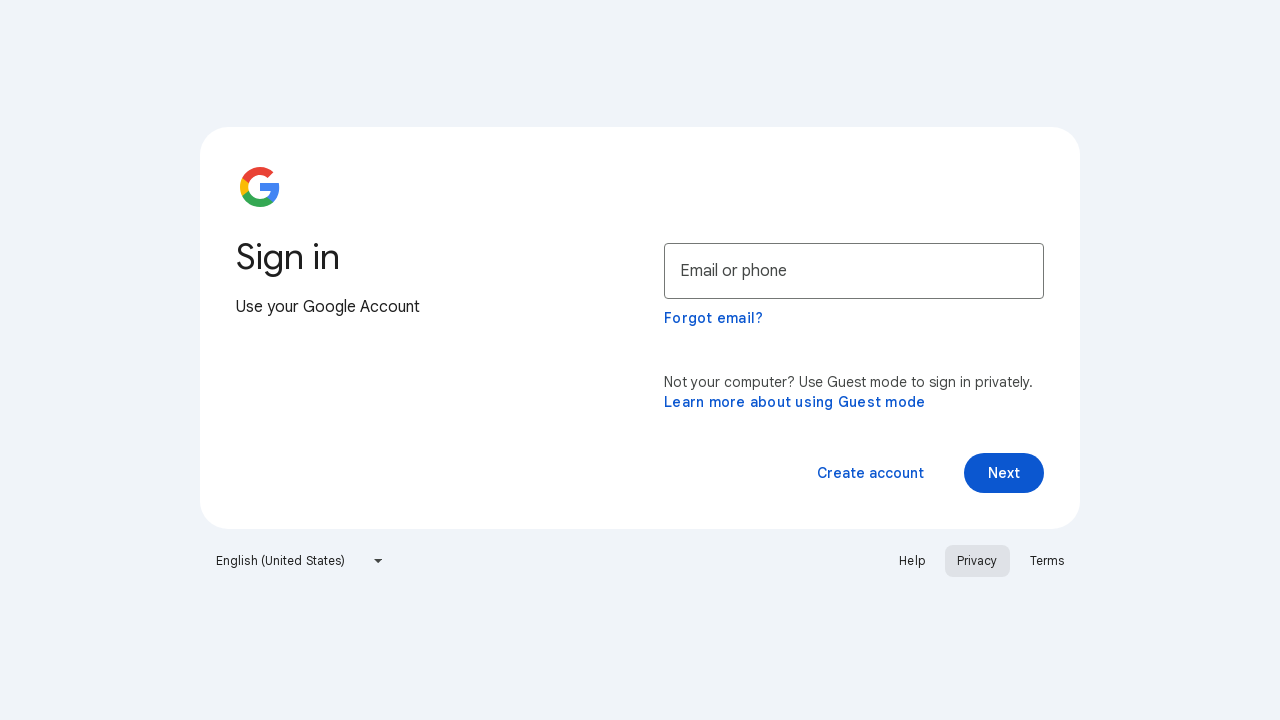

Switched to Help window
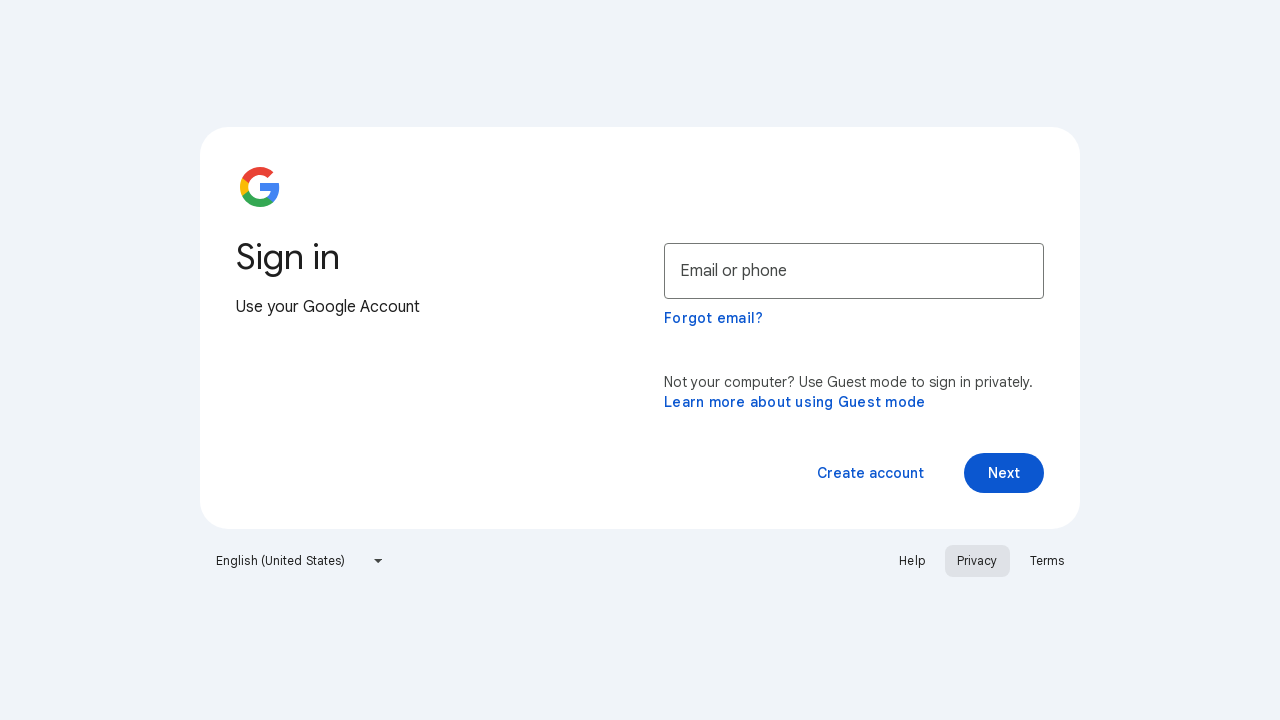

Help page finished loading
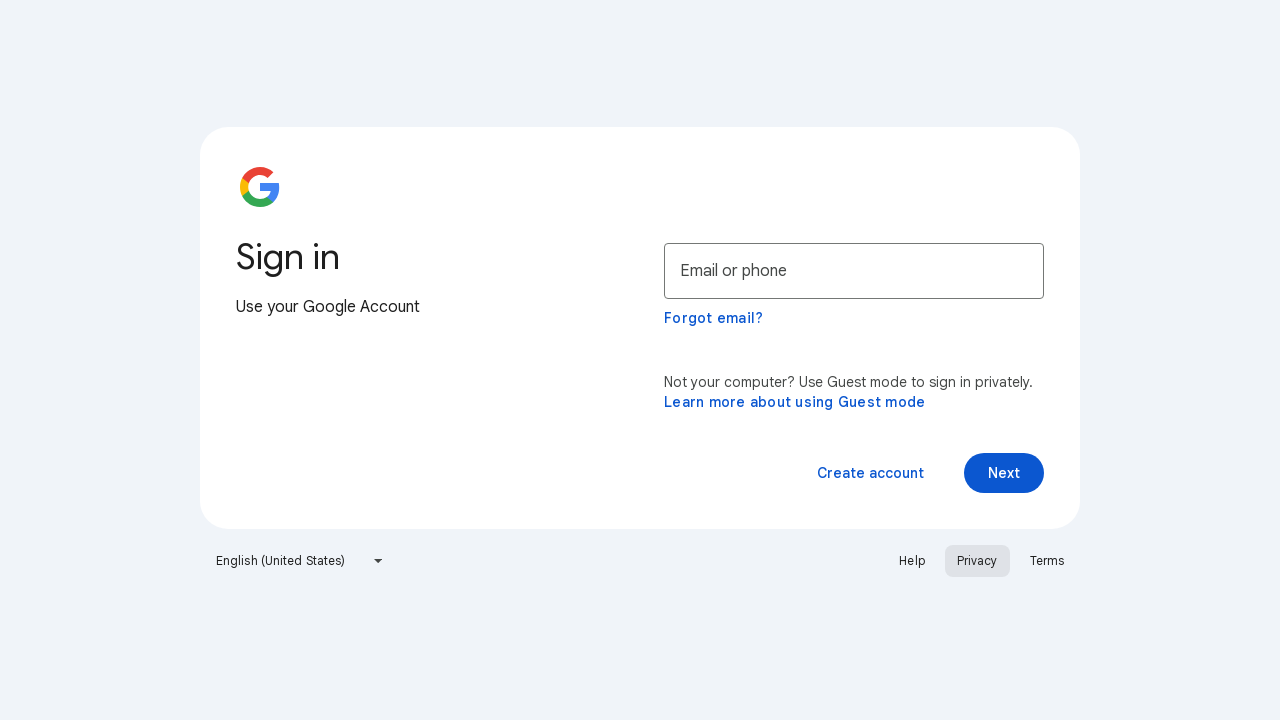

Closed Help window
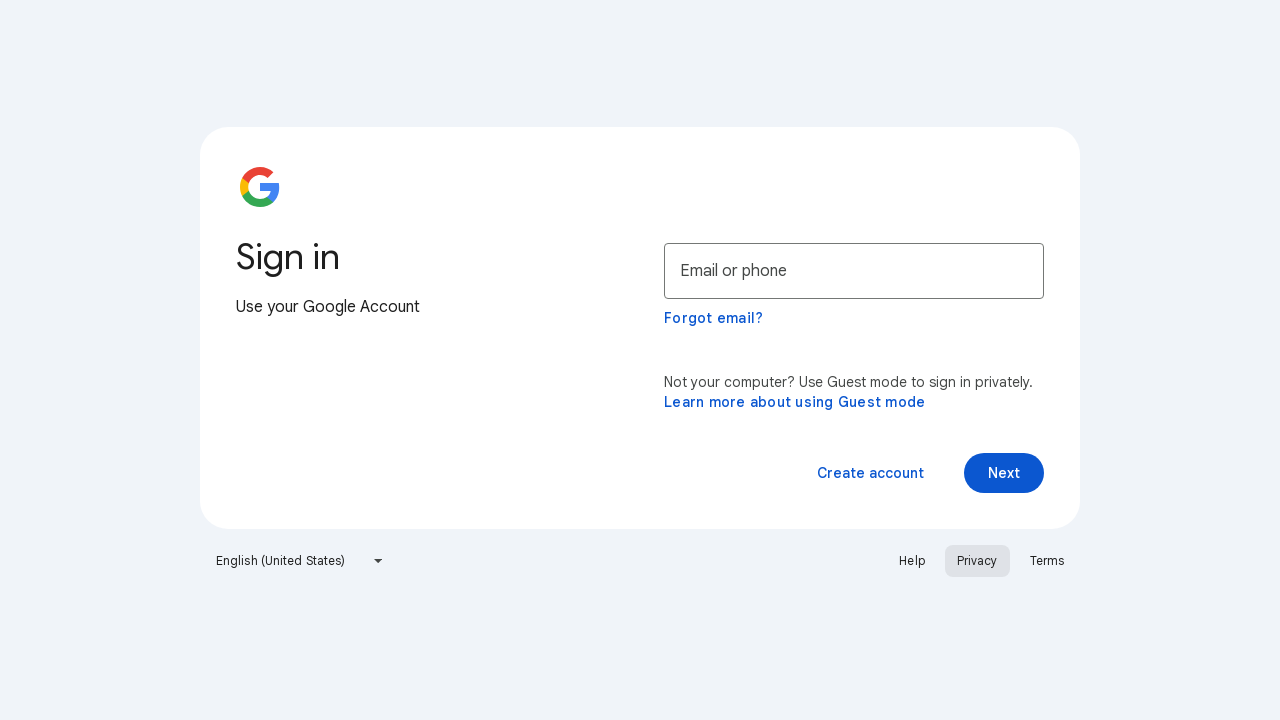

Switched to Privacy window
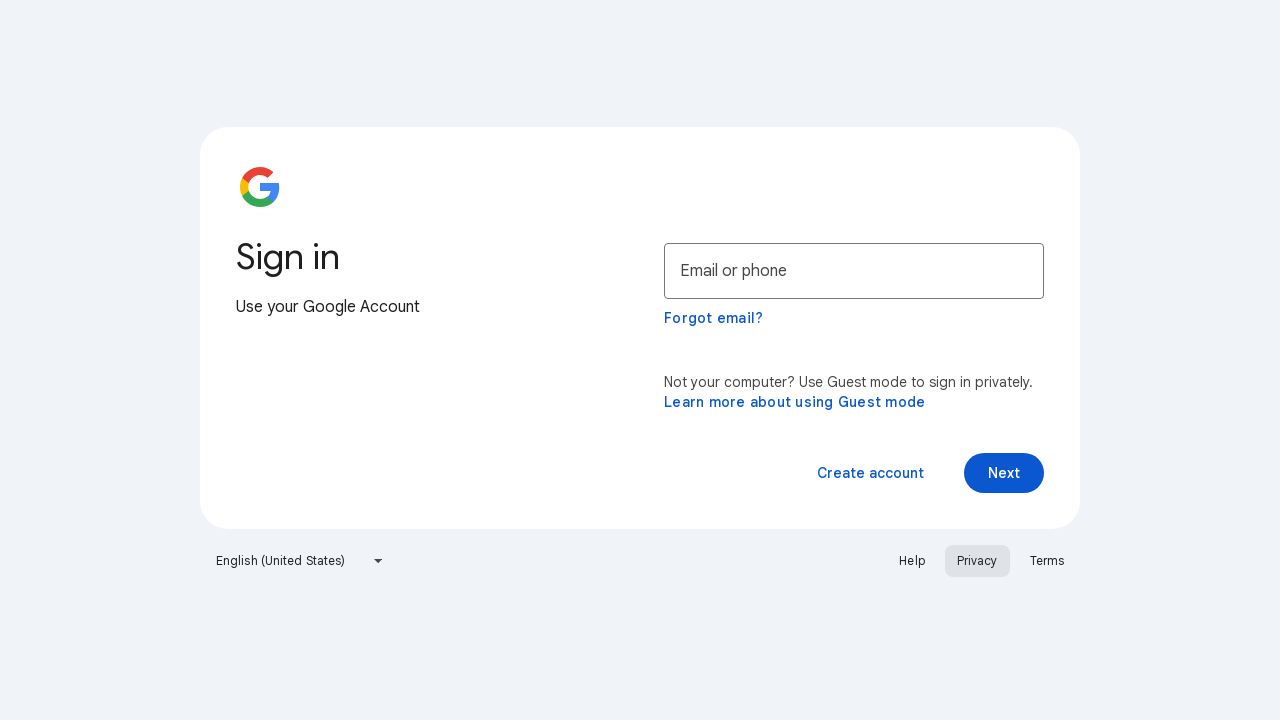

Privacy page finished loading
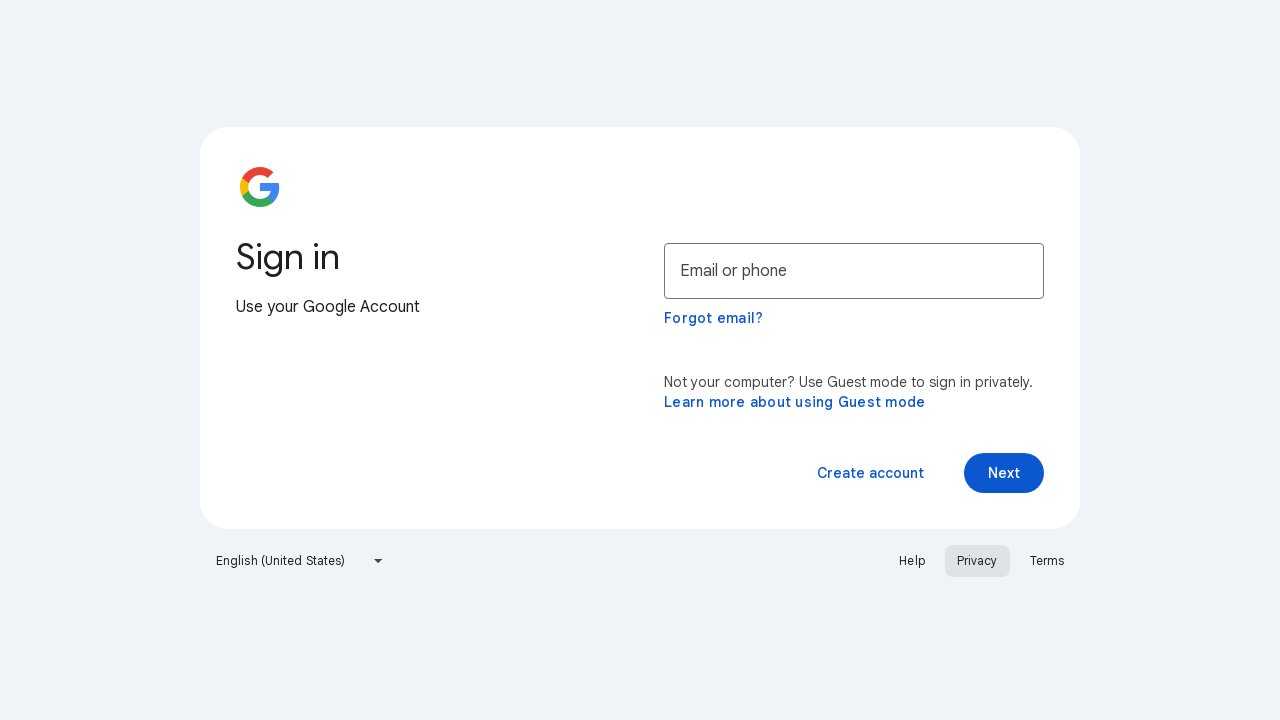

Closed Privacy window
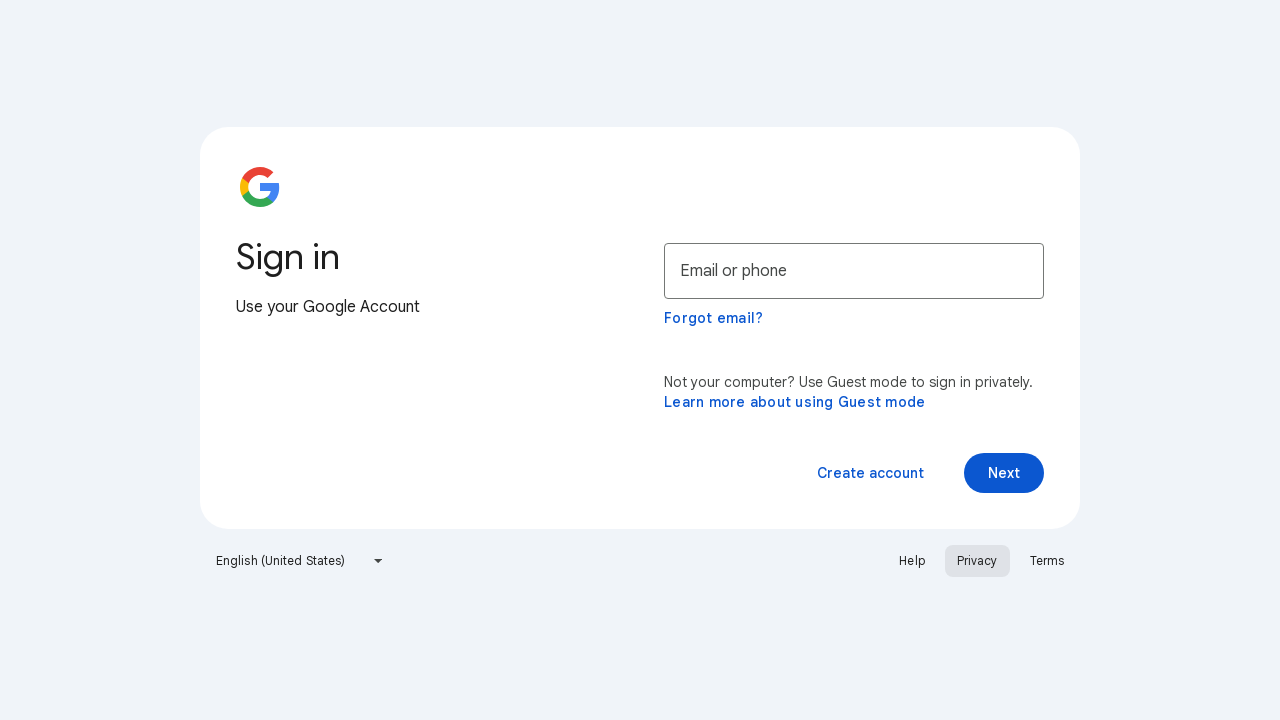

Switched back to original Google Accounts page
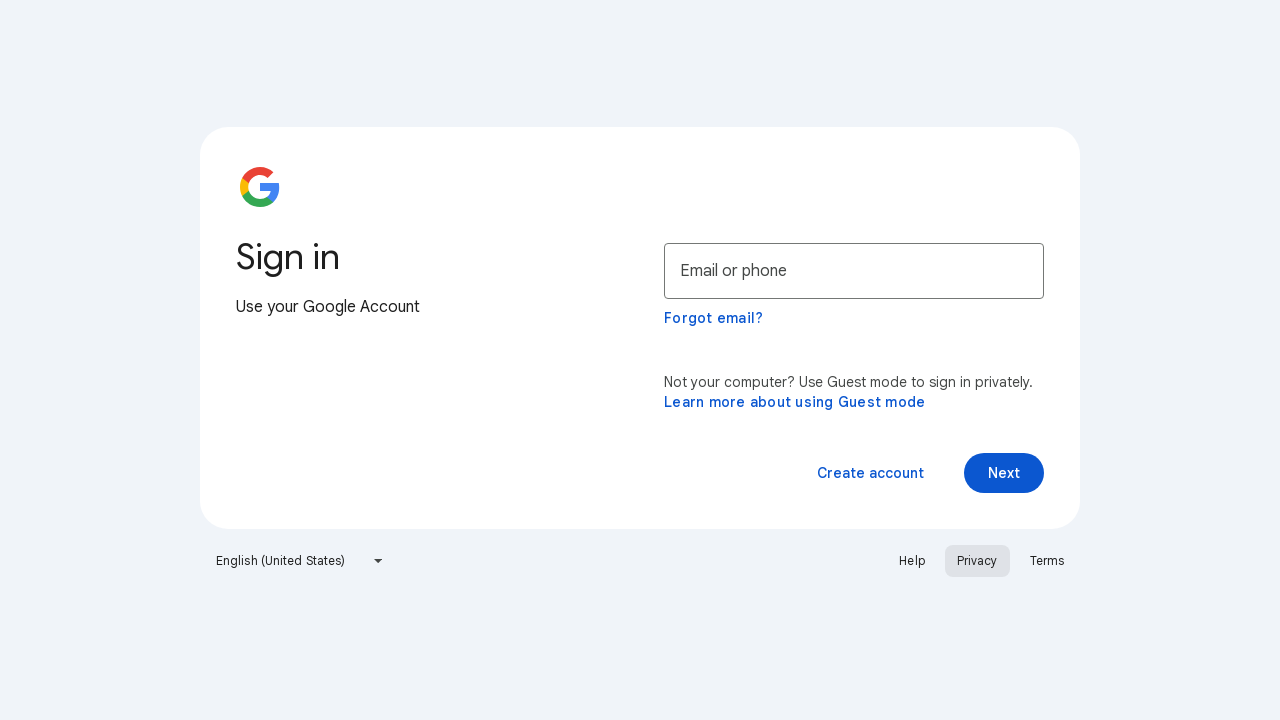

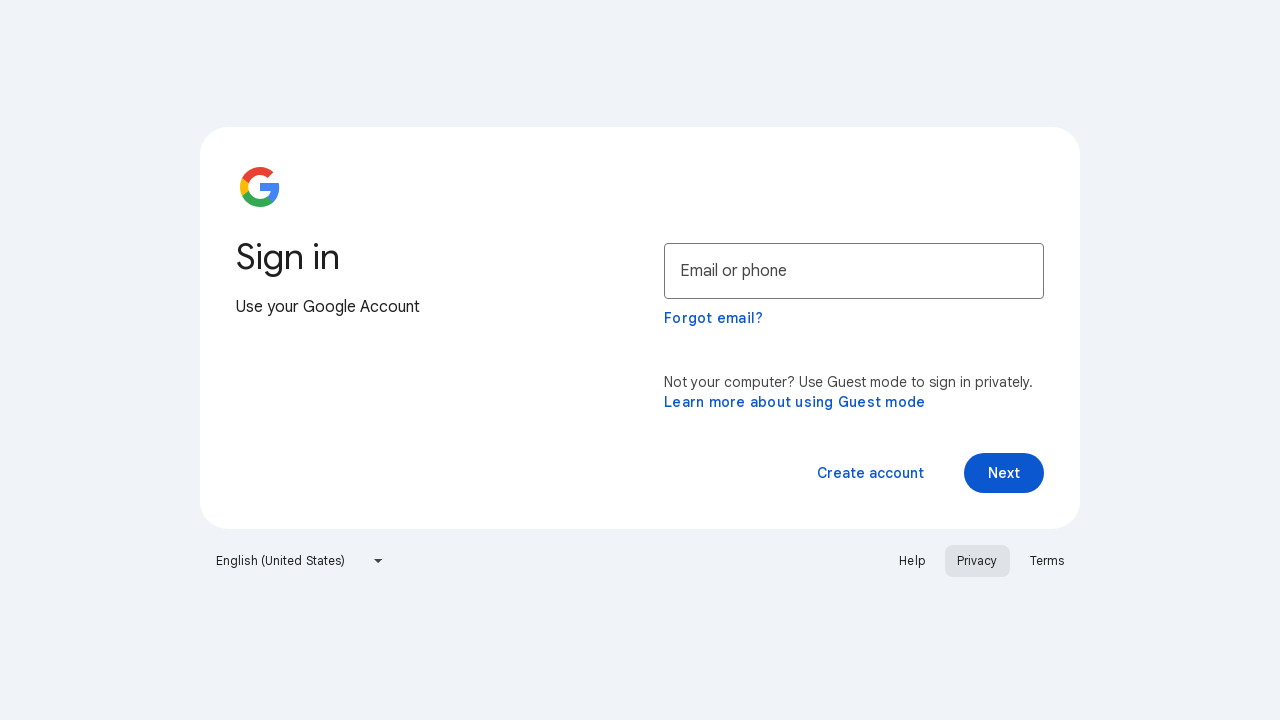